Tests checkbox functionality by checking the first checkbox and unchecking the second checkbox

Starting URL: http://the-internet.herokuapp.com/checkboxes

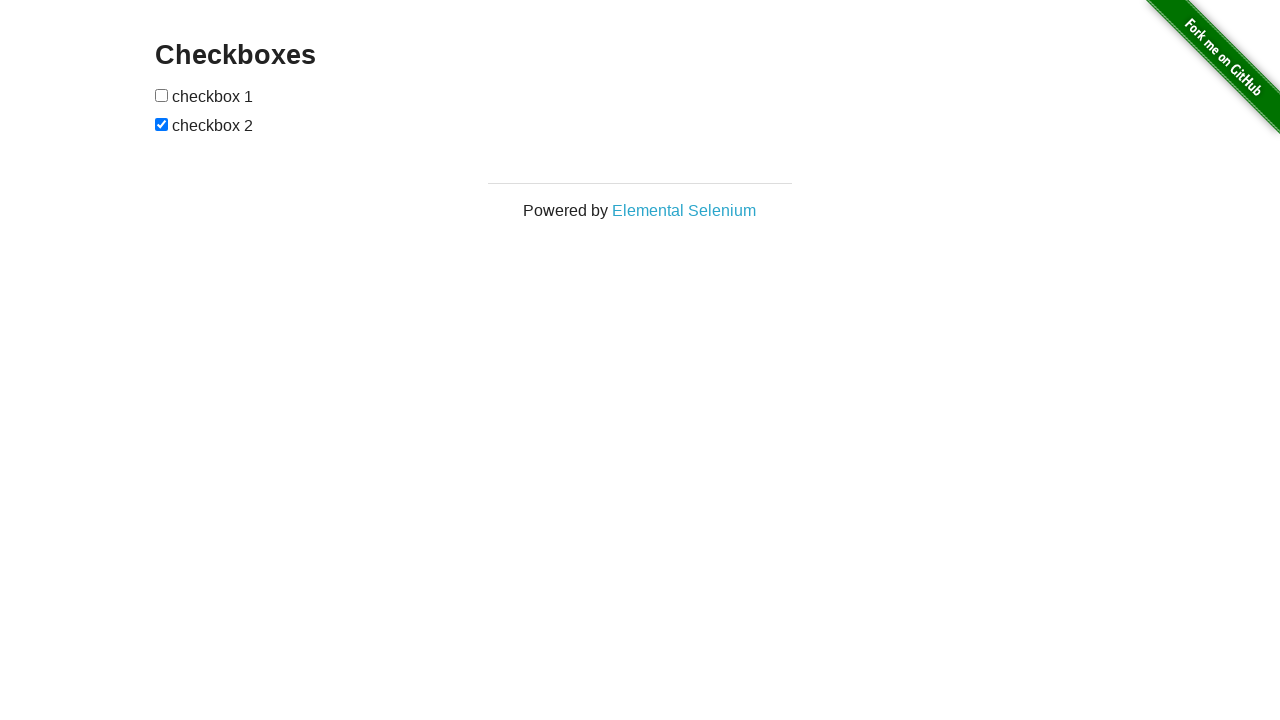

Clicked first checkbox to check it at (162, 95) on form#checkboxes > input:nth-child(1)
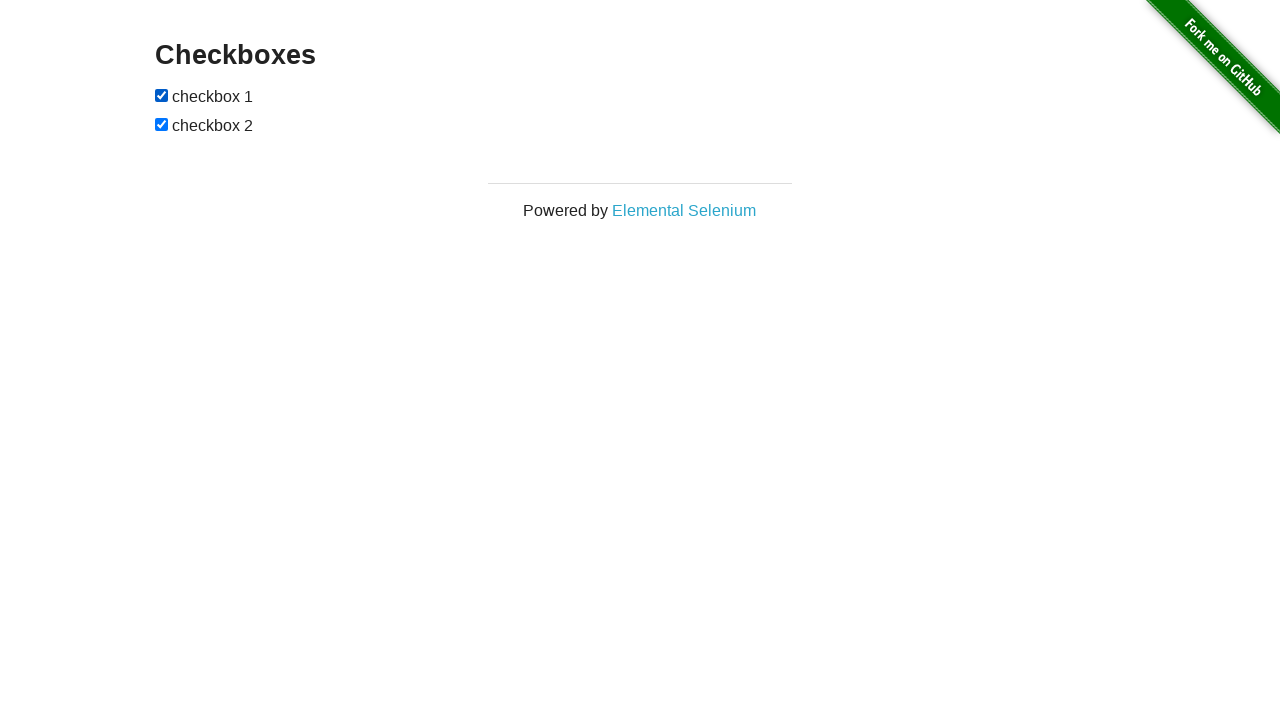

Clicked second checkbox to uncheck it at (162, 124) on form#checkboxes > input:nth-child(3)
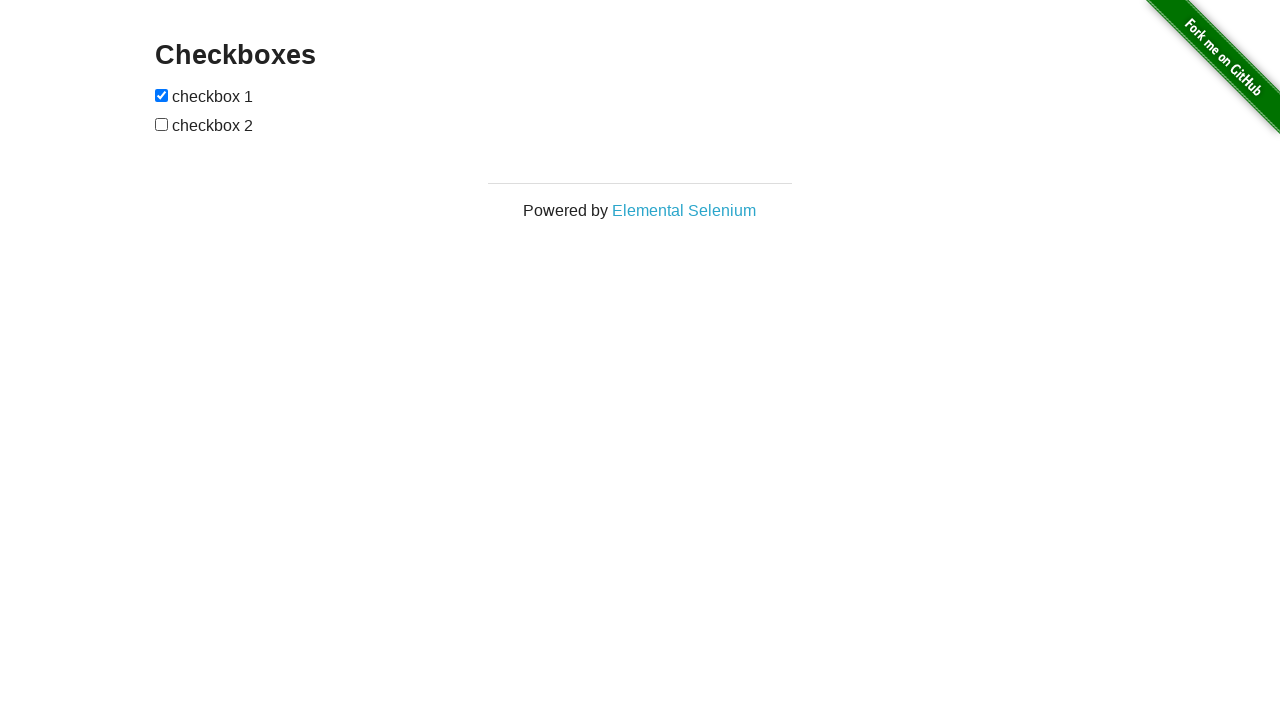

Waited for checkboxes to update
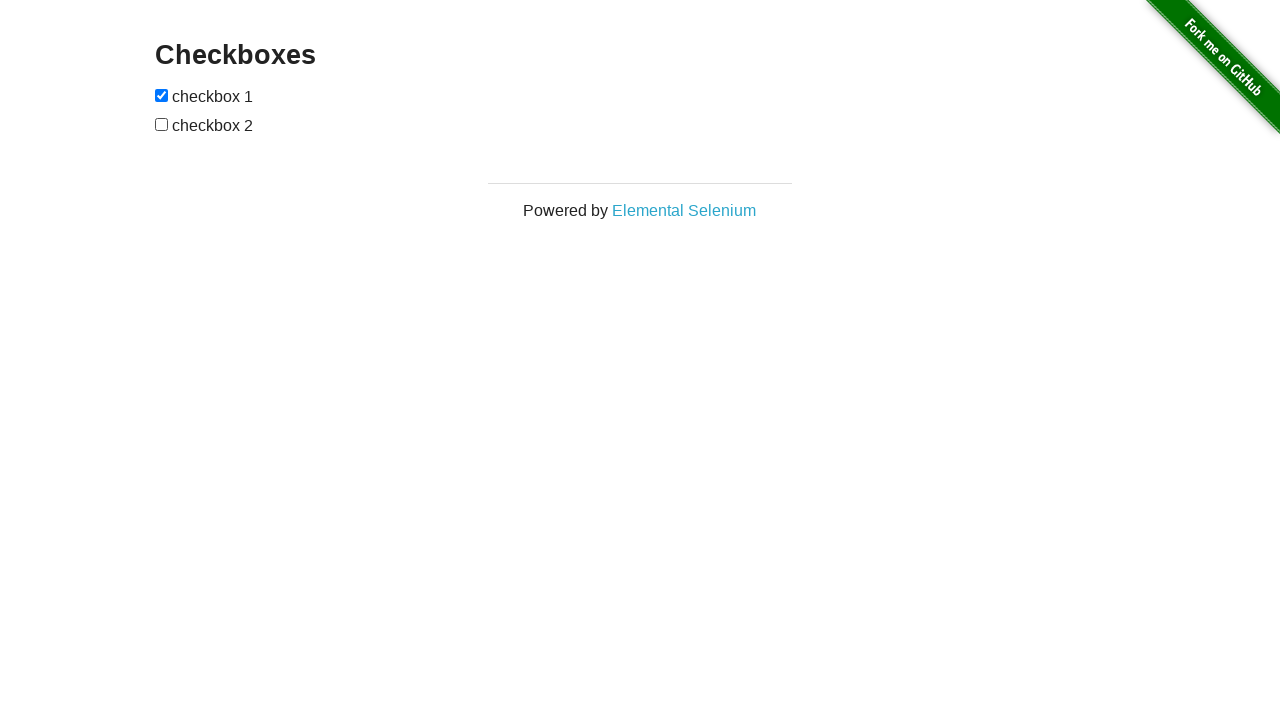

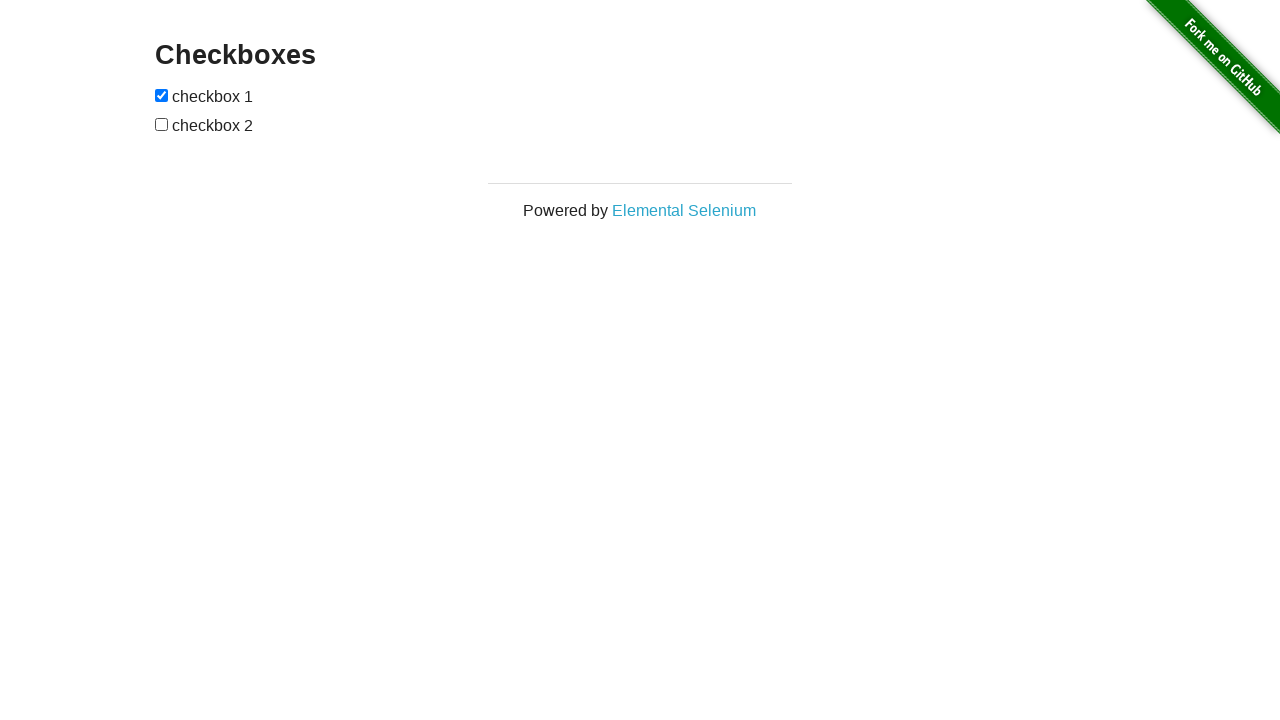